Tests visiting the Cypress Kitchen Sink example site, clicking on a 'type' link, verifying the URL includes '/commands/actions', and typing an email into an input field

Starting URL: https://example.cypress.io

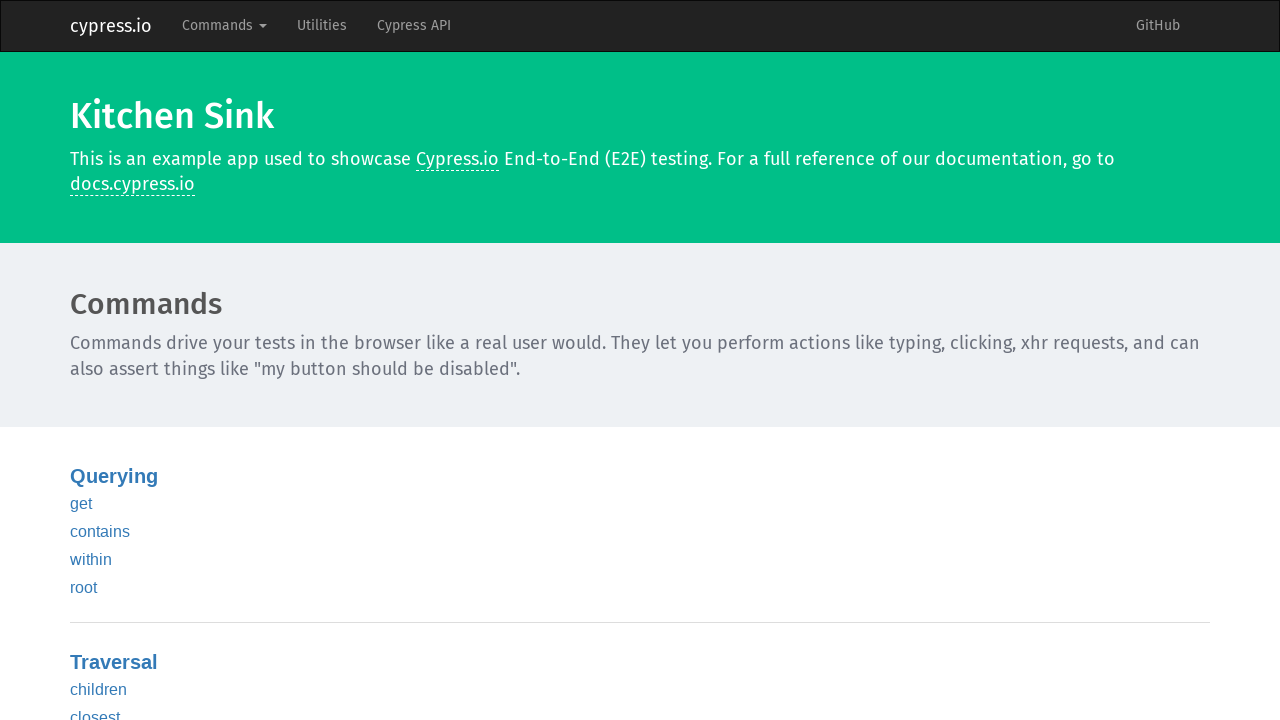

Clicked on the 'type' link at (85, 361) on text=type
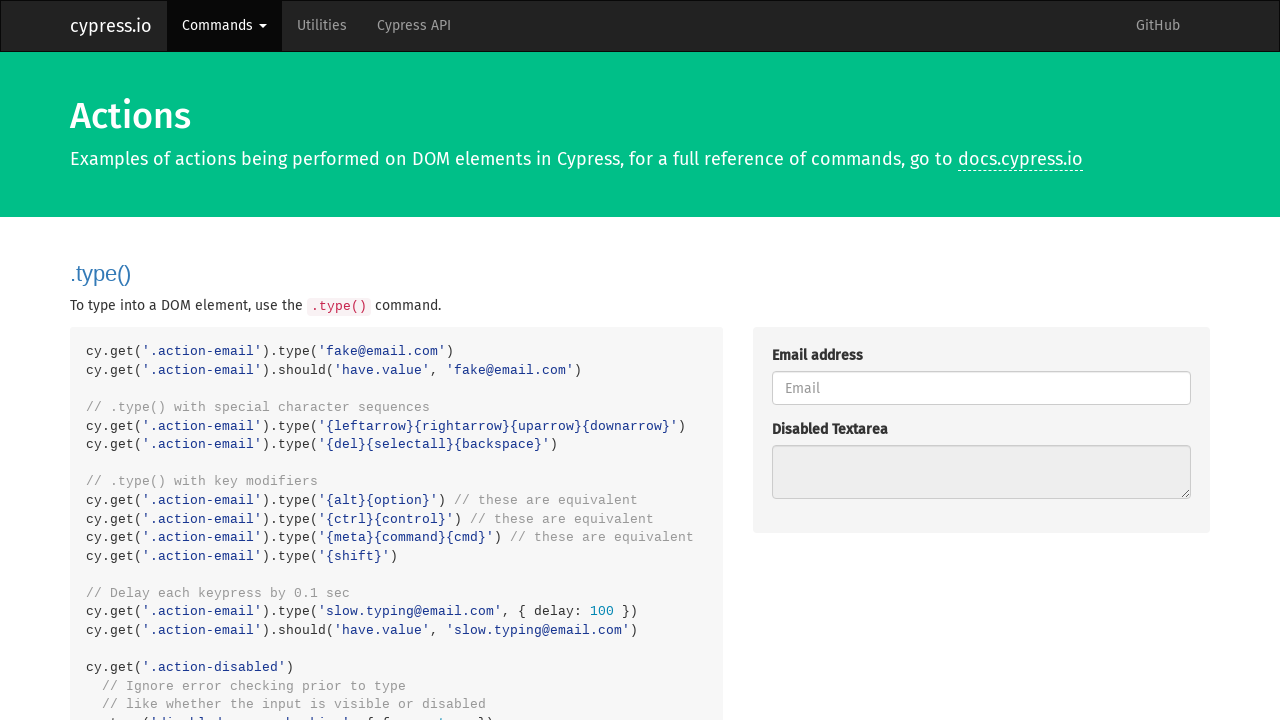

URL changed to include '/commands/actions'
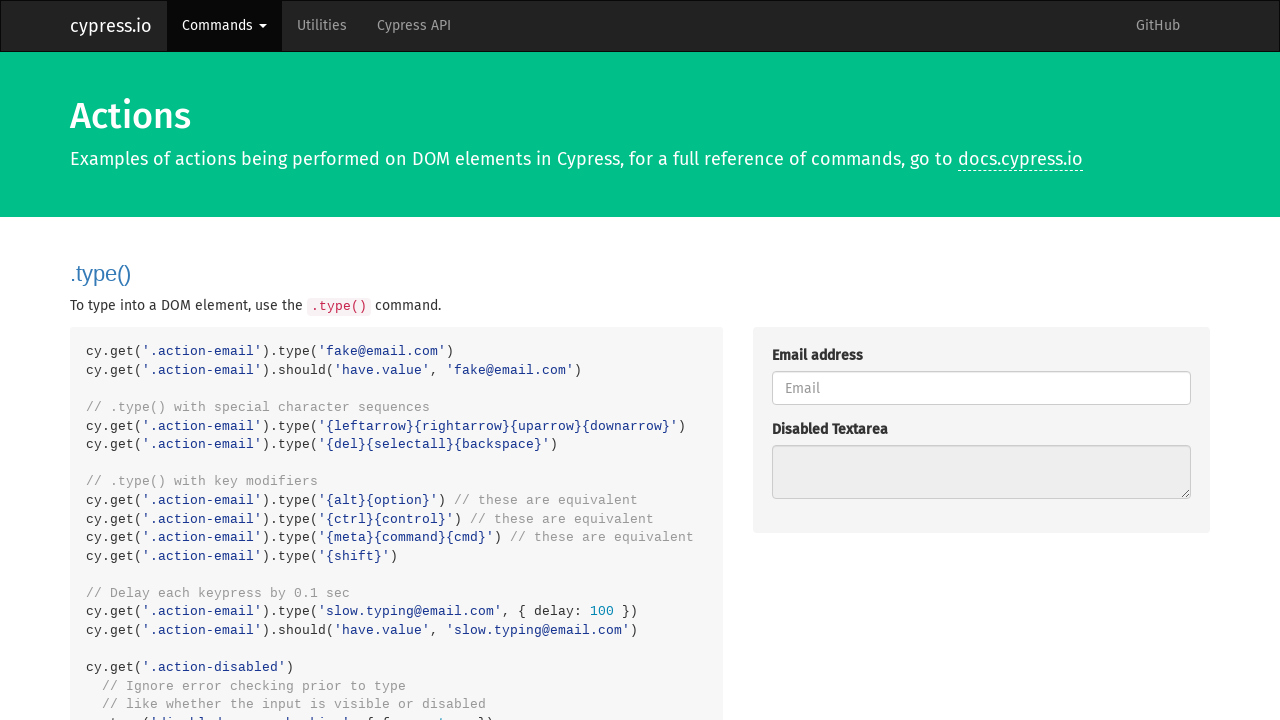

Typed email 'fake@email.com' into the action-email input field on .action-email
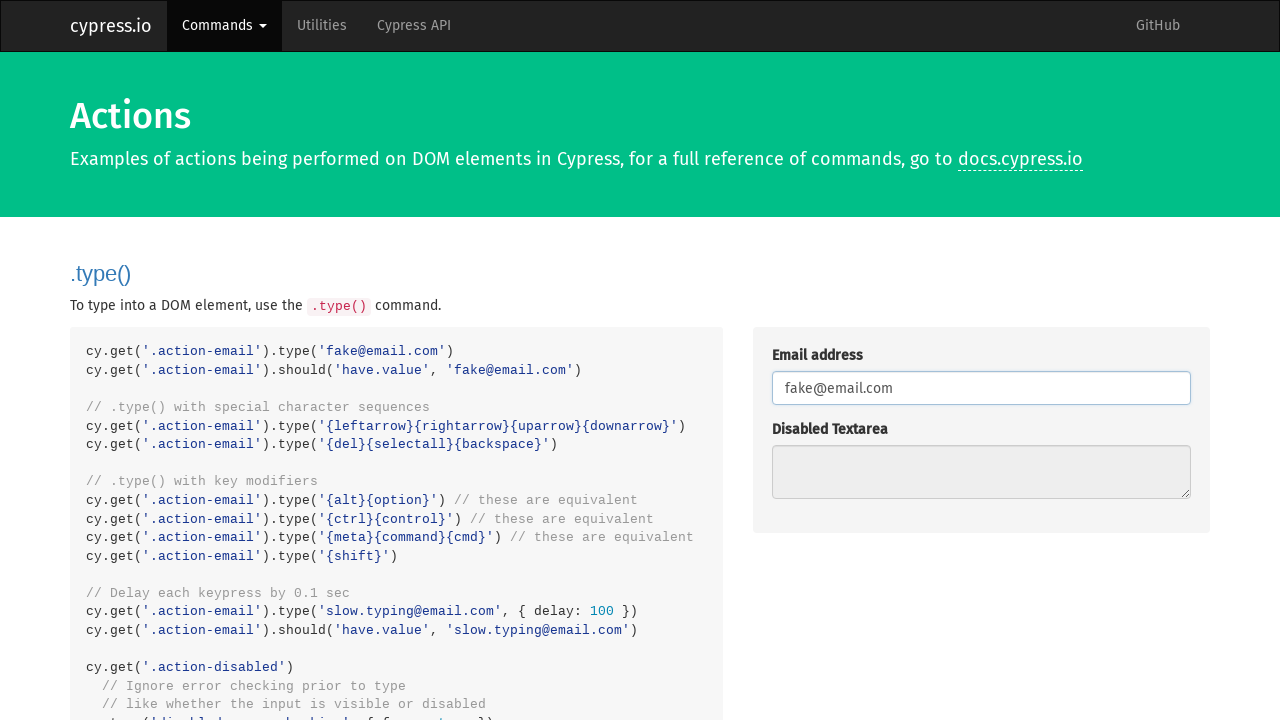

Verified that the action-email input field contains the correct email value
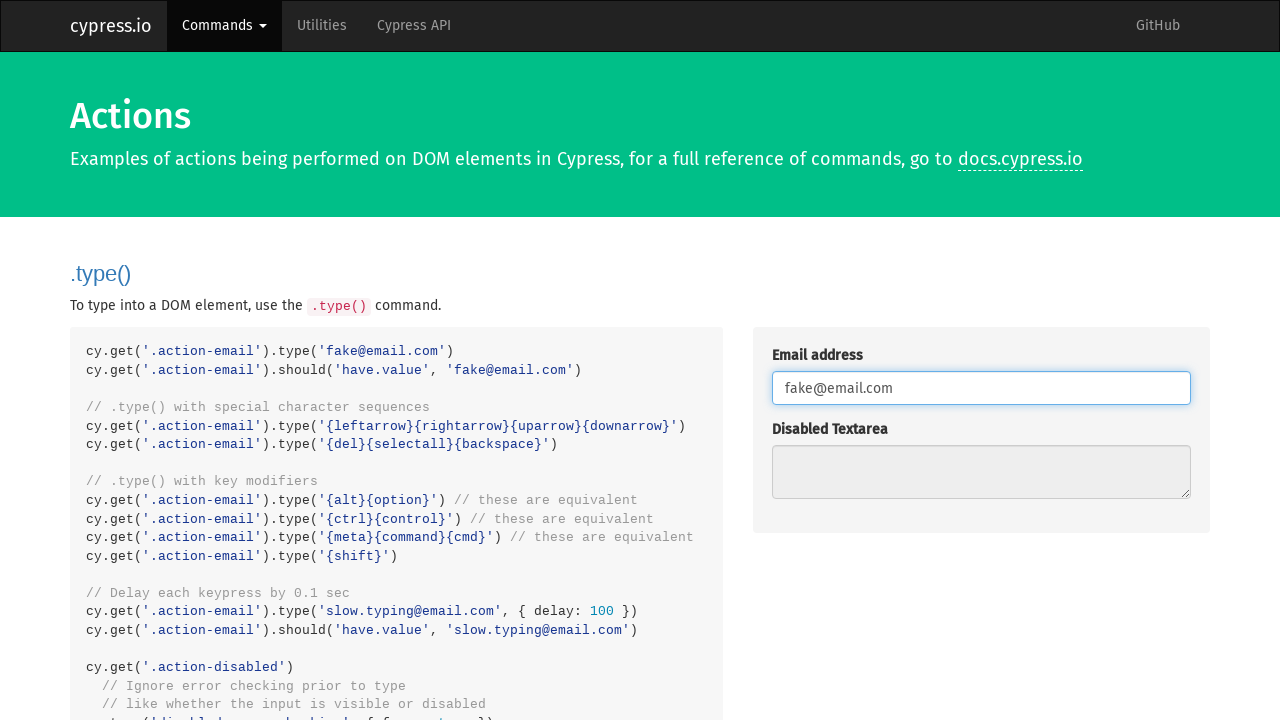

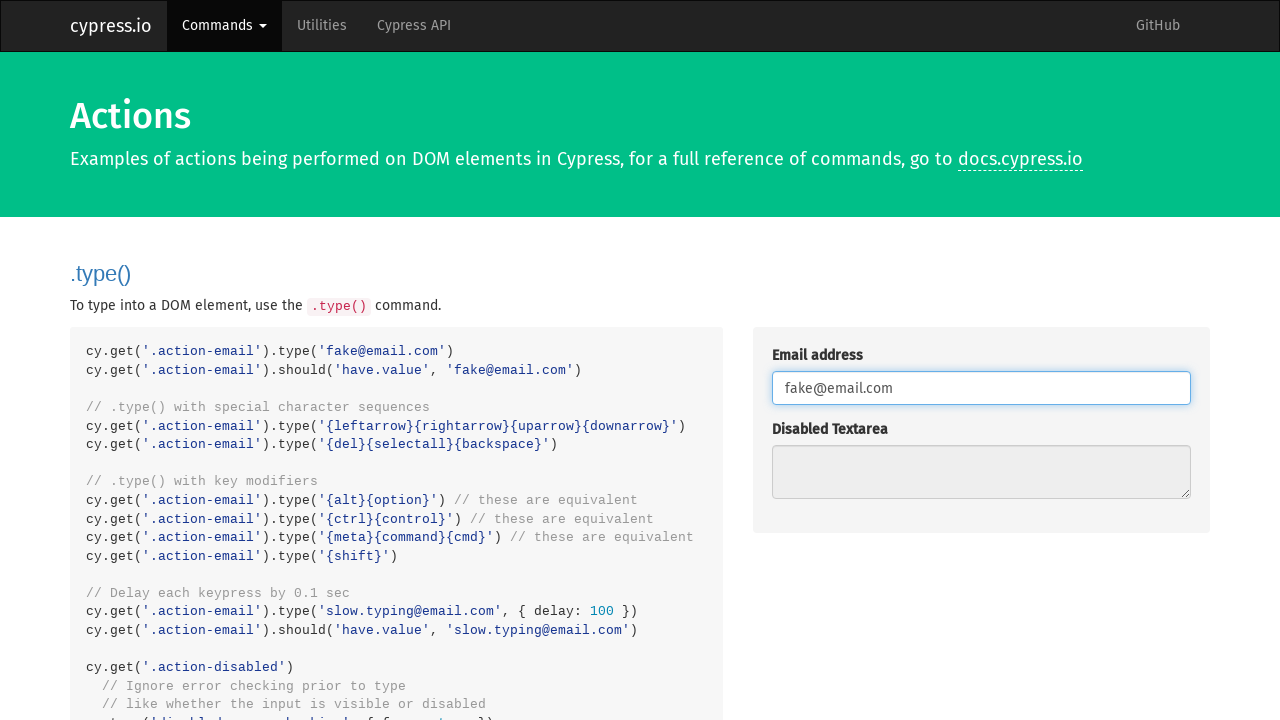